Tests navigation by clicking on the "Hovers" link and verifying the URL changes to the hovers page.

Starting URL: http://the-internet.herokuapp.com

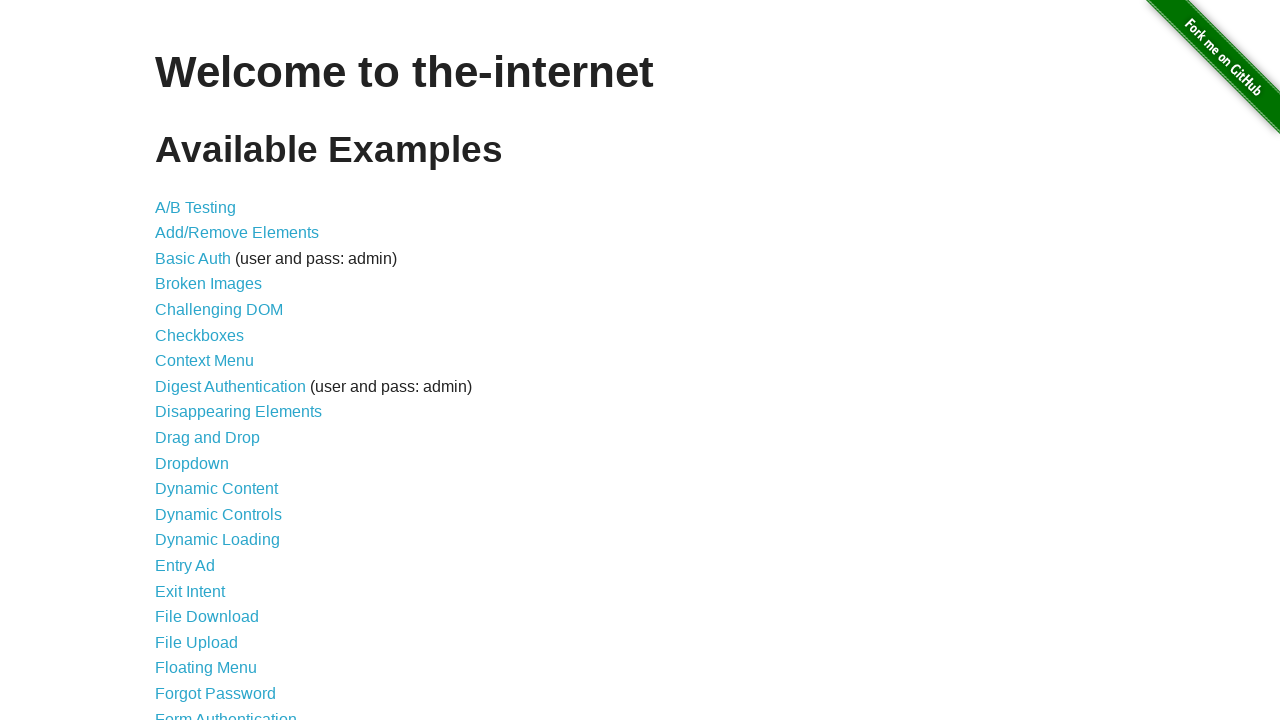

Clicked on the 'Hovers' link at (180, 360) on a[href='/hovers']
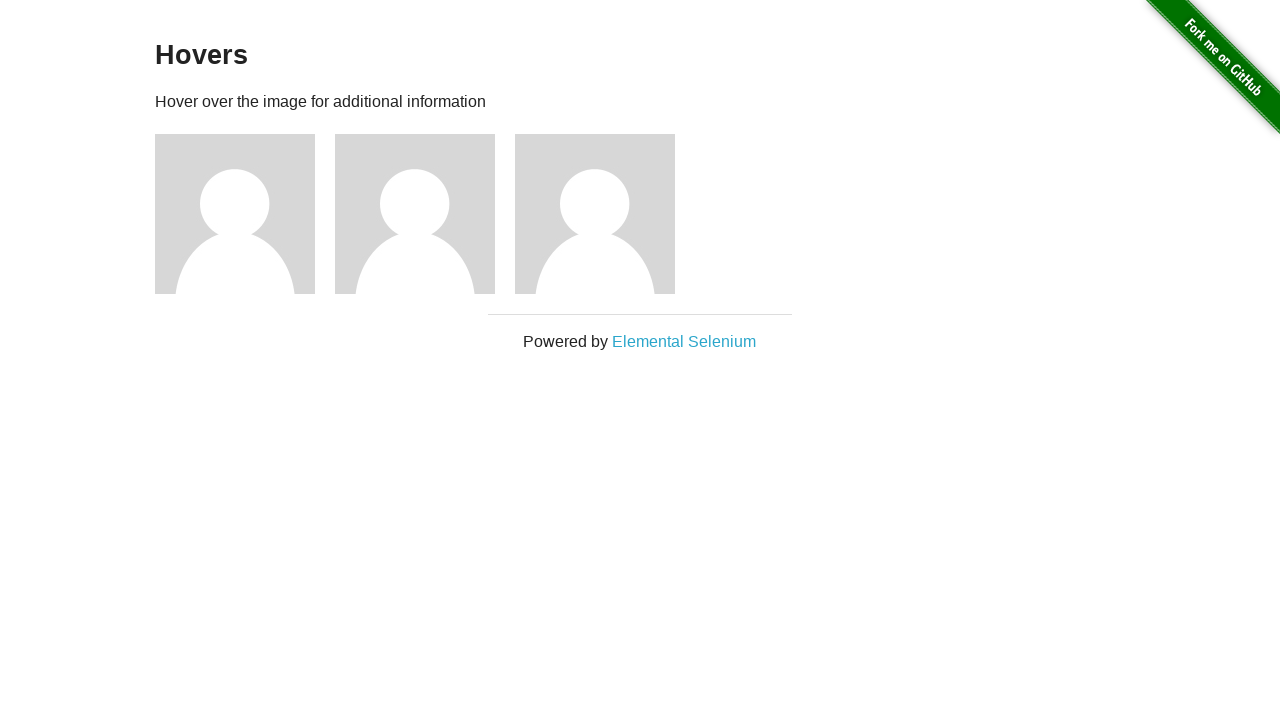

Verified navigation to hovers page - URL changed to http://the-internet.herokuapp.com/hovers
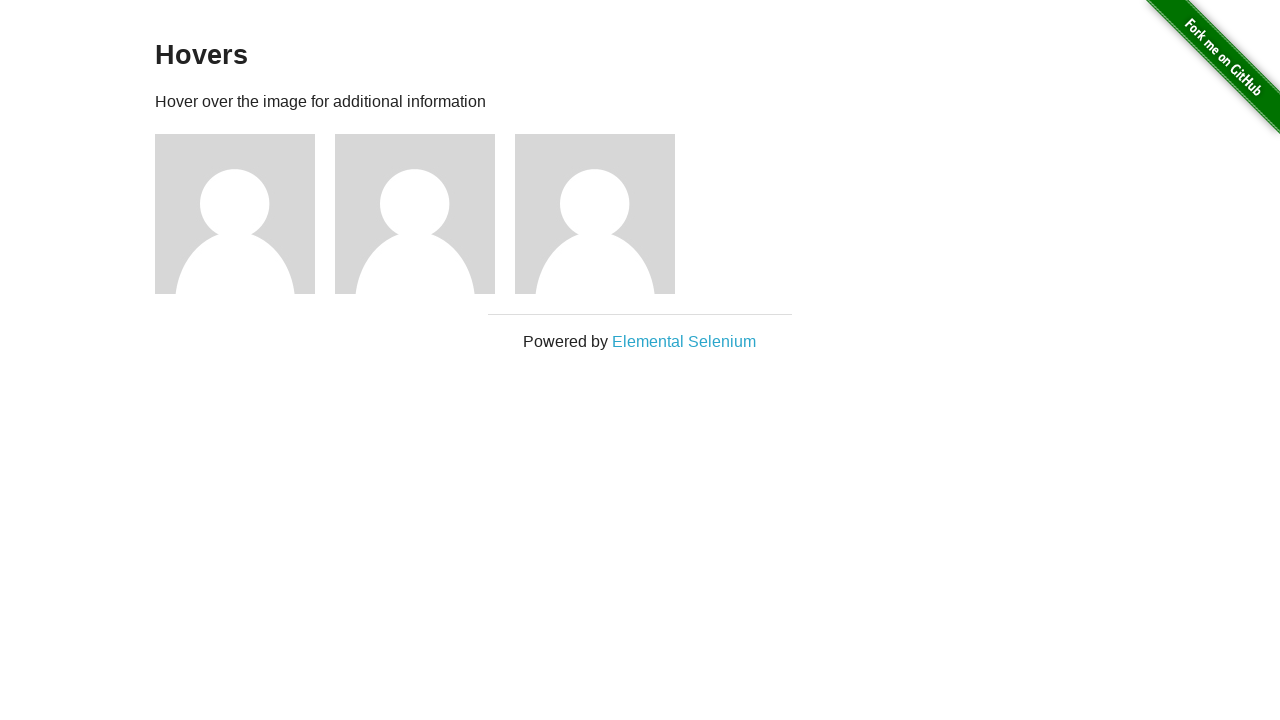

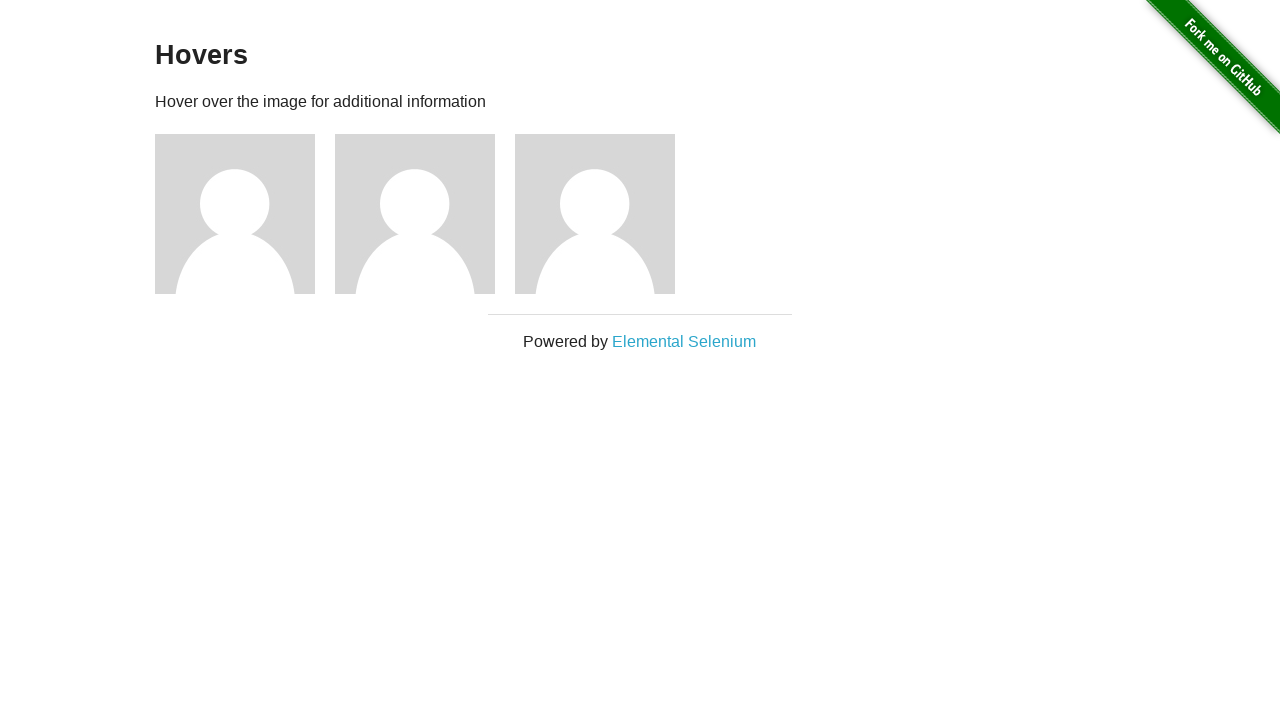